Tests JavaScript alert handling by clicking buttons that trigger JS Confirm and JS Prompt dialogs, dismissing the confirm alert and entering text into the prompt alert

Starting URL: https://the-internet.herokuapp.com/javascript_alerts

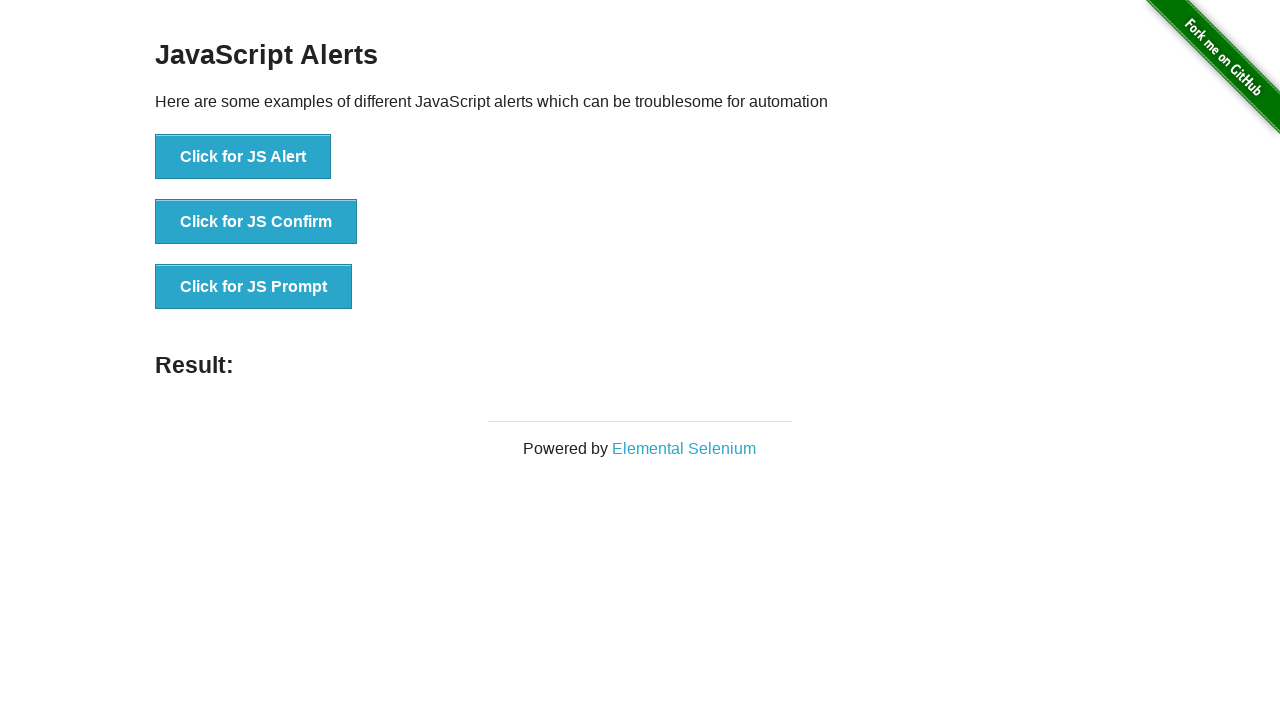

Clicked the JS Confirm button at (256, 222) on xpath=//button[text()='Click for JS Confirm']
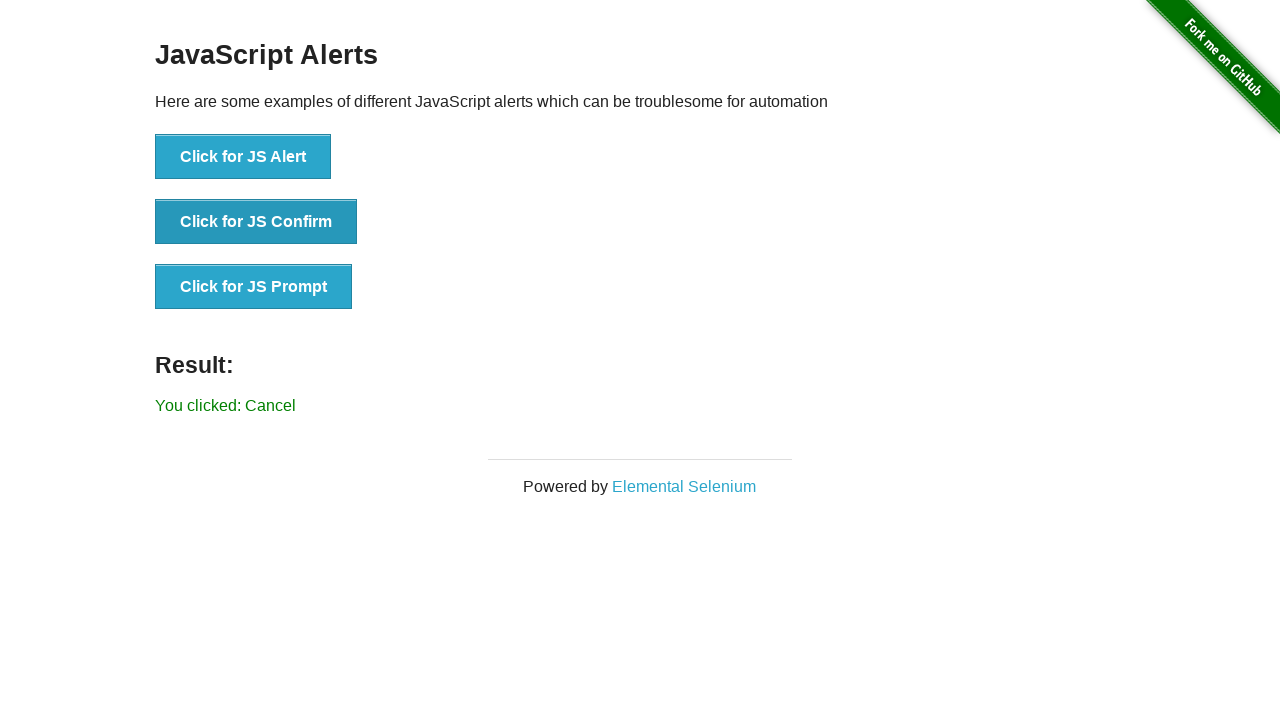

Set up dialog handler to dismiss the confirm alert
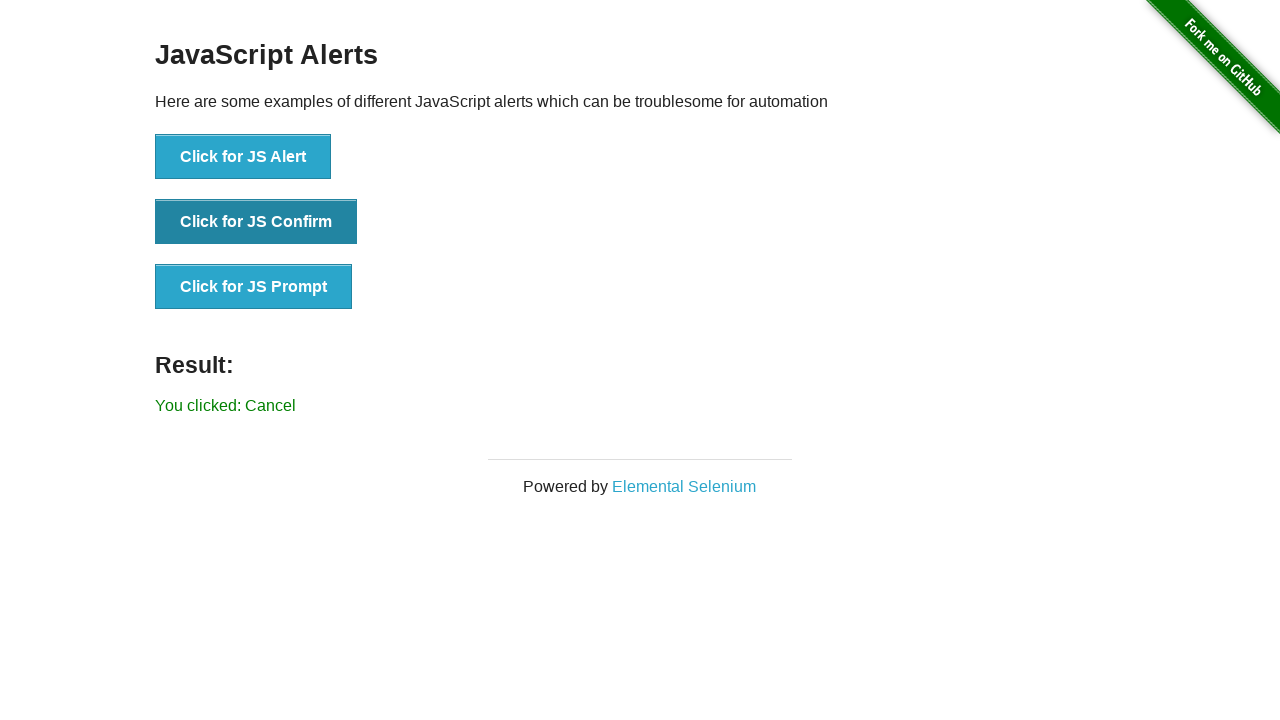

Waited 500ms for dialog handling to complete
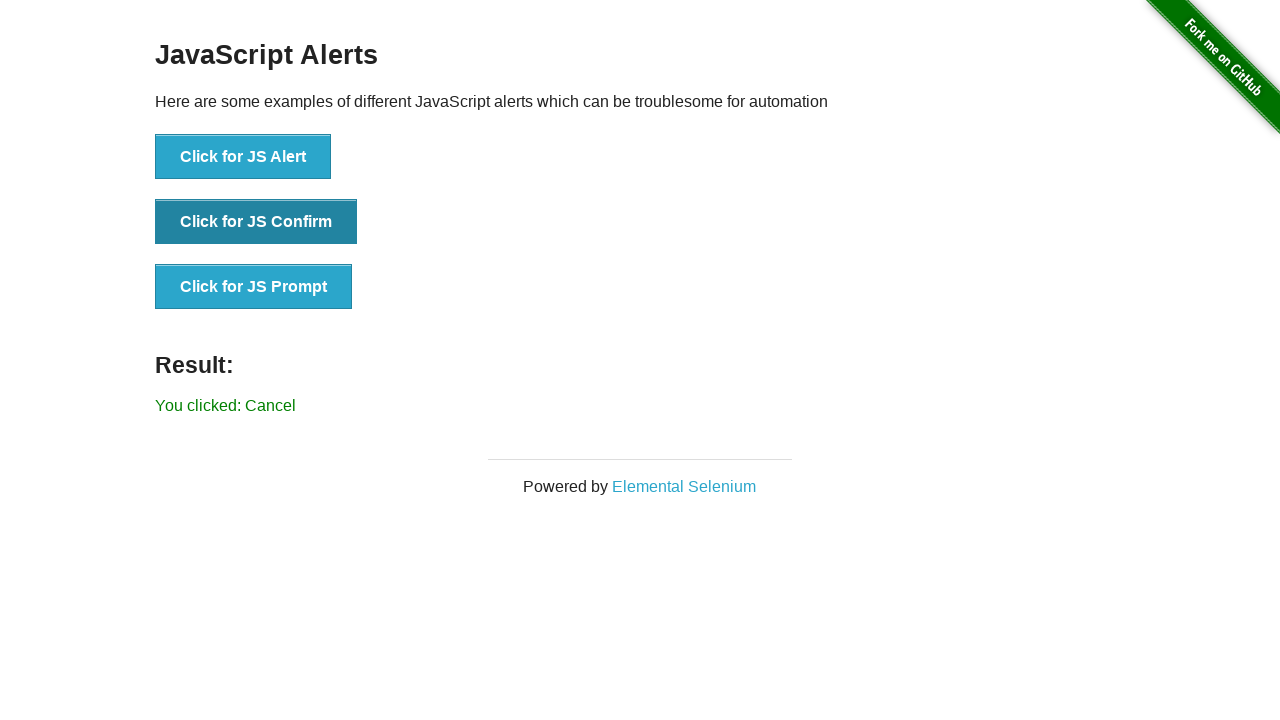

Set up dialog handler to accept prompt with 'hello' text
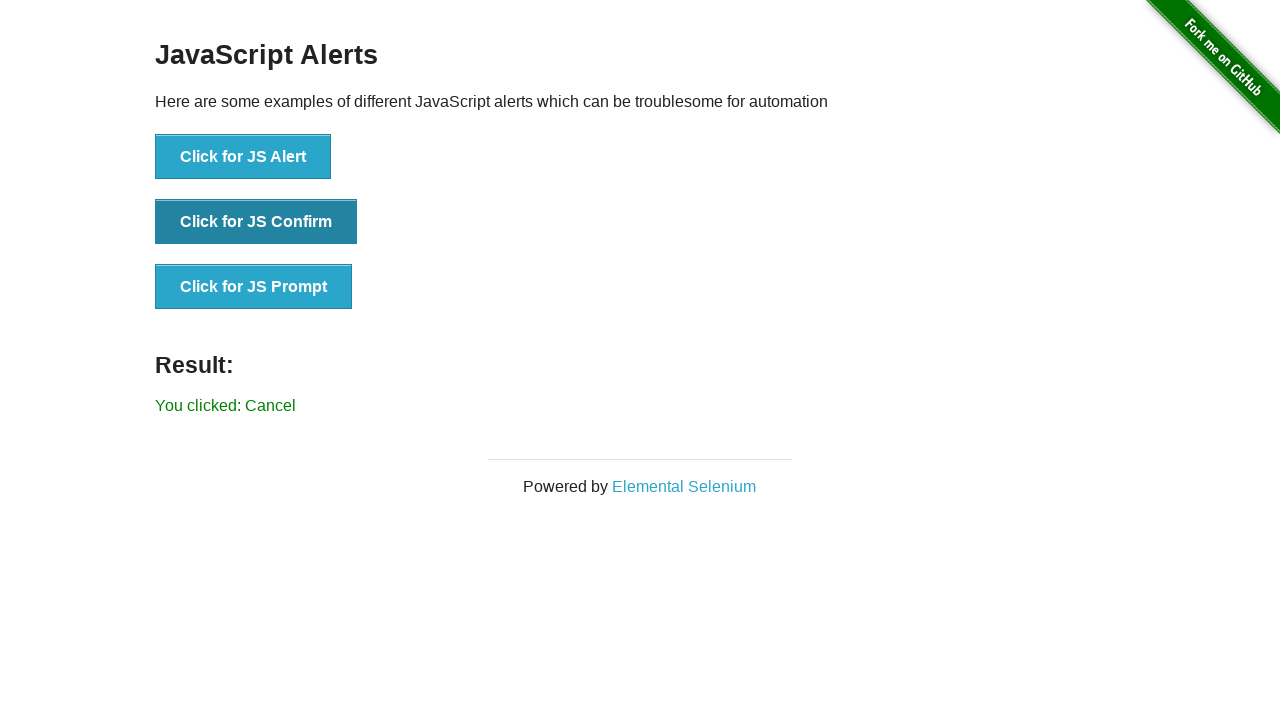

Clicked the JS Prompt button at (254, 287) on xpath=//button[text()='Click for JS Prompt']
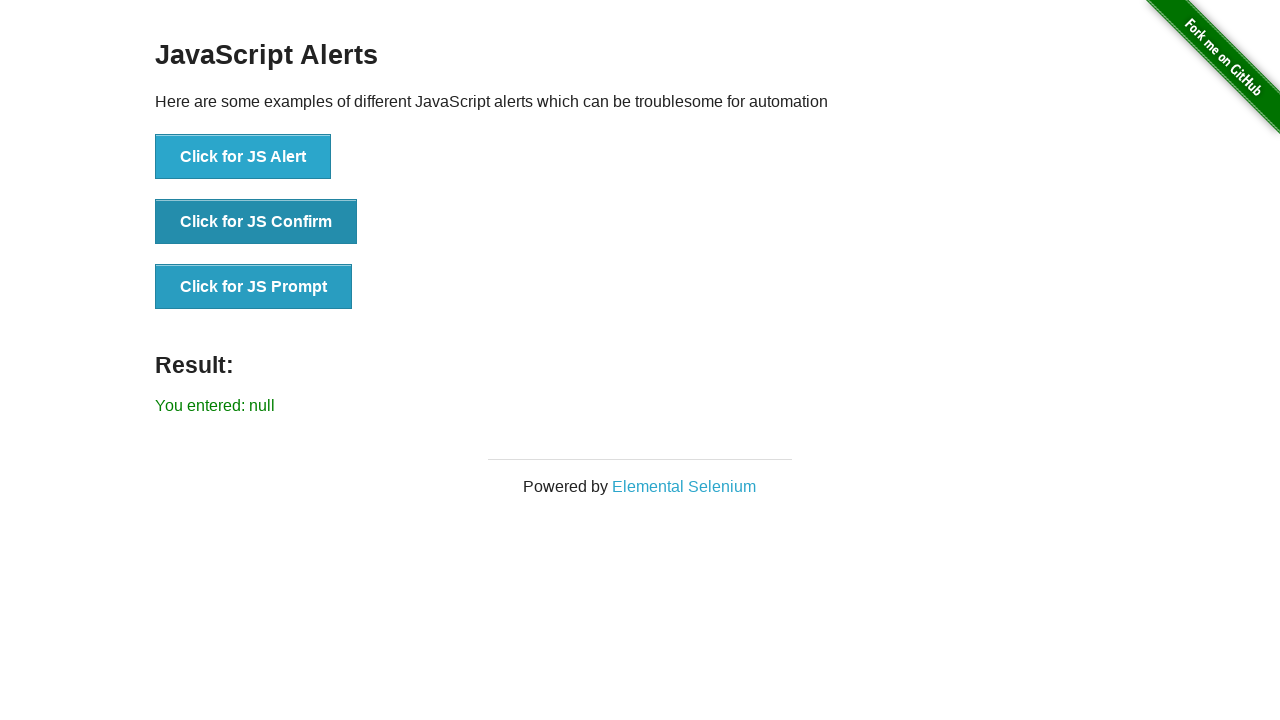

Prompt result appeared on page
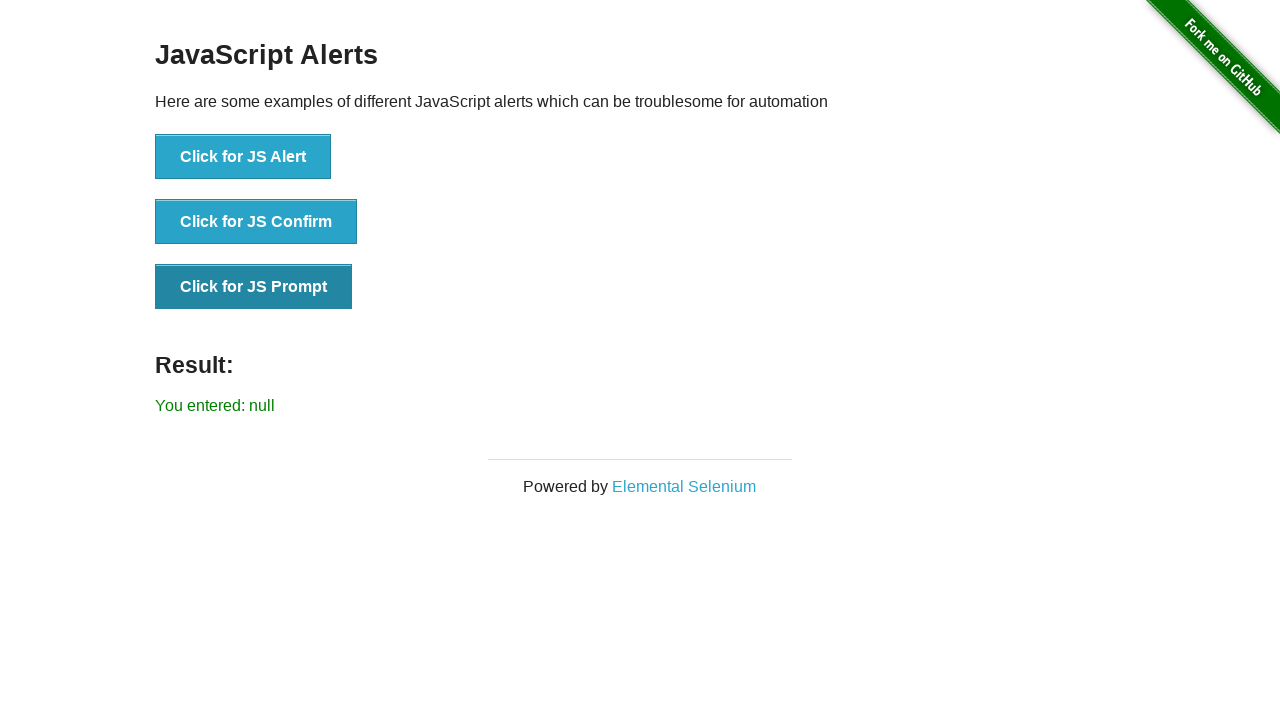

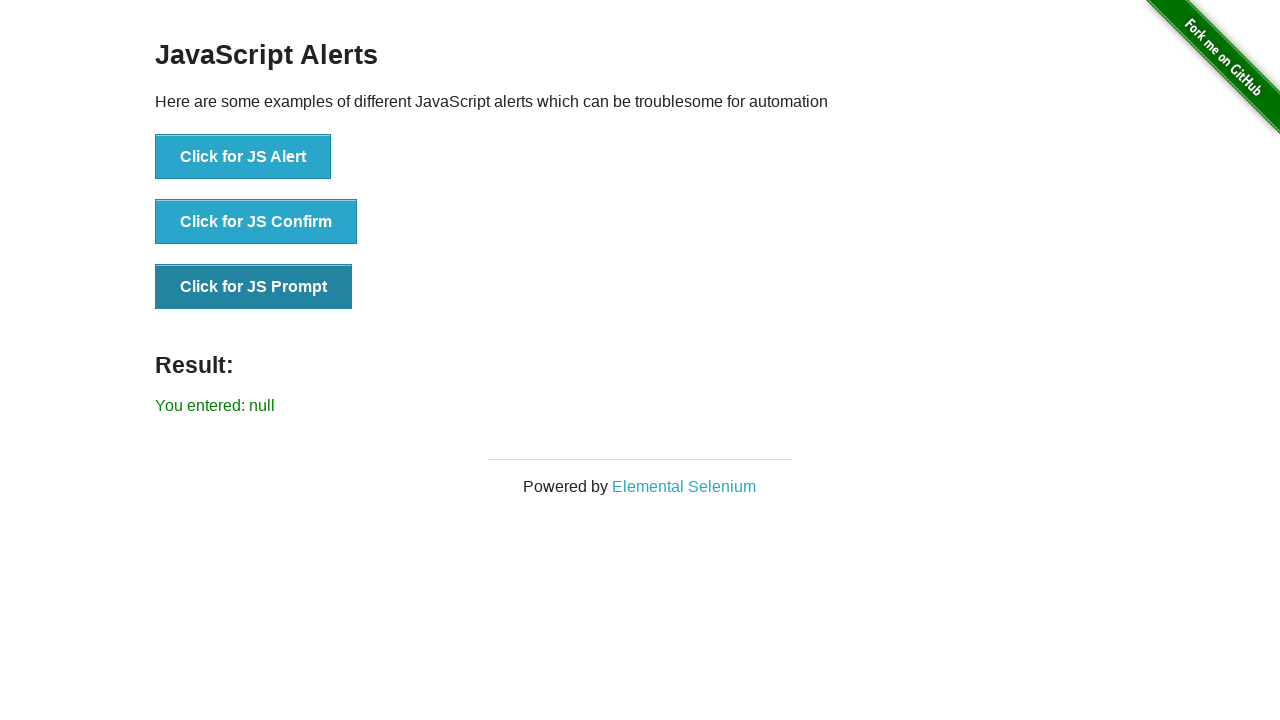